Tests dropdown selection functionality by locating year, month, and day dropdowns and selecting a year value using index

Starting URL: https://testcenter.techproeducation.com/index.php?page=dropdown

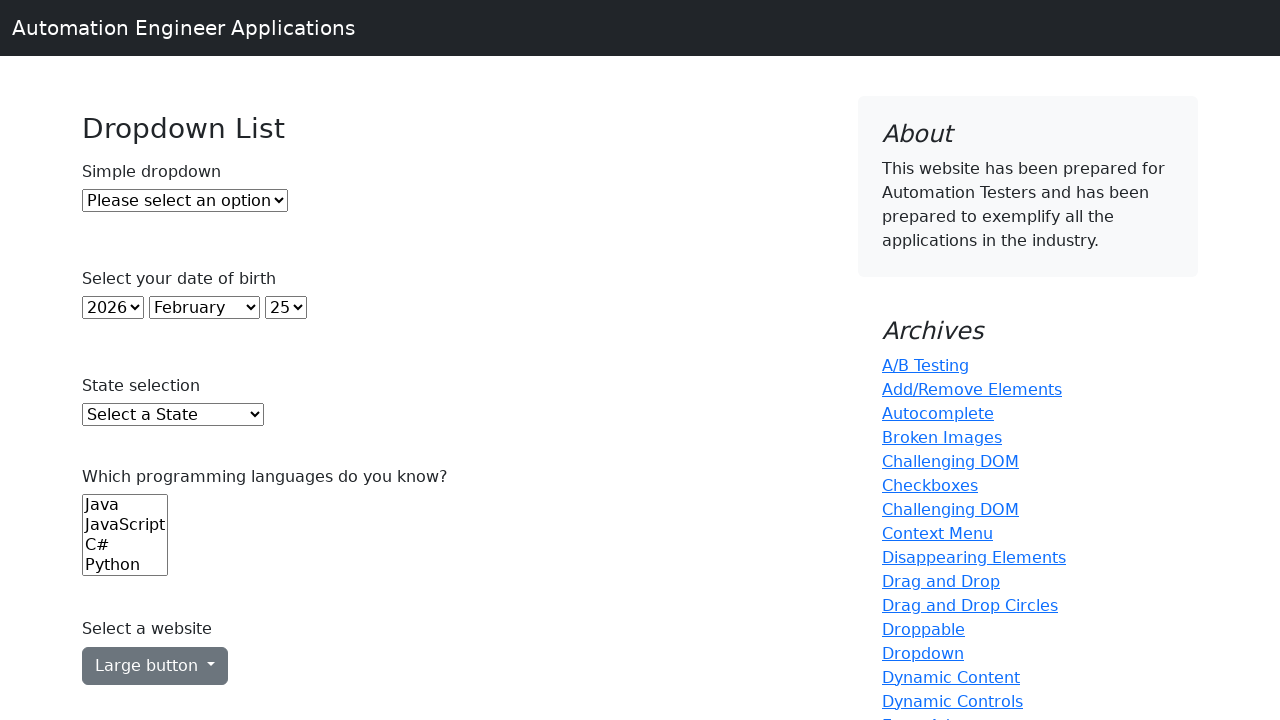

Navigated to dropdown selection test page
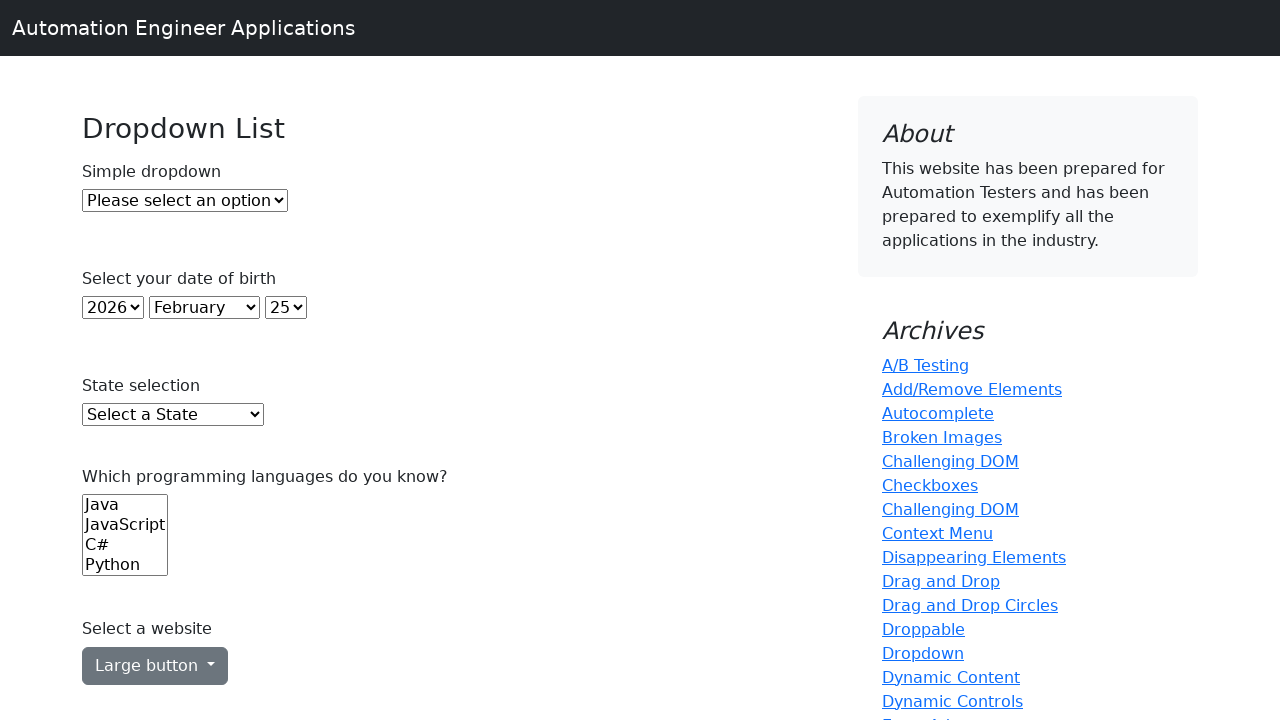

Located year dropdown element
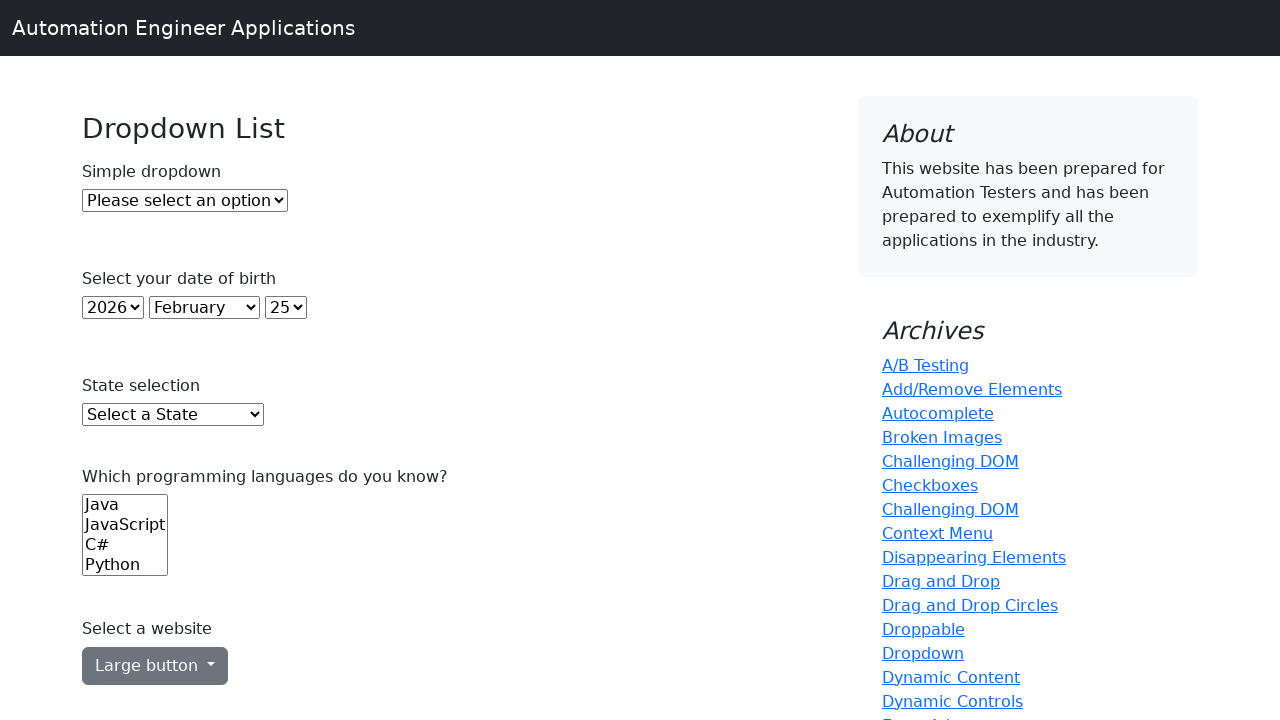

Selected year 2018 from dropdown using index 5 on (//select)[2]
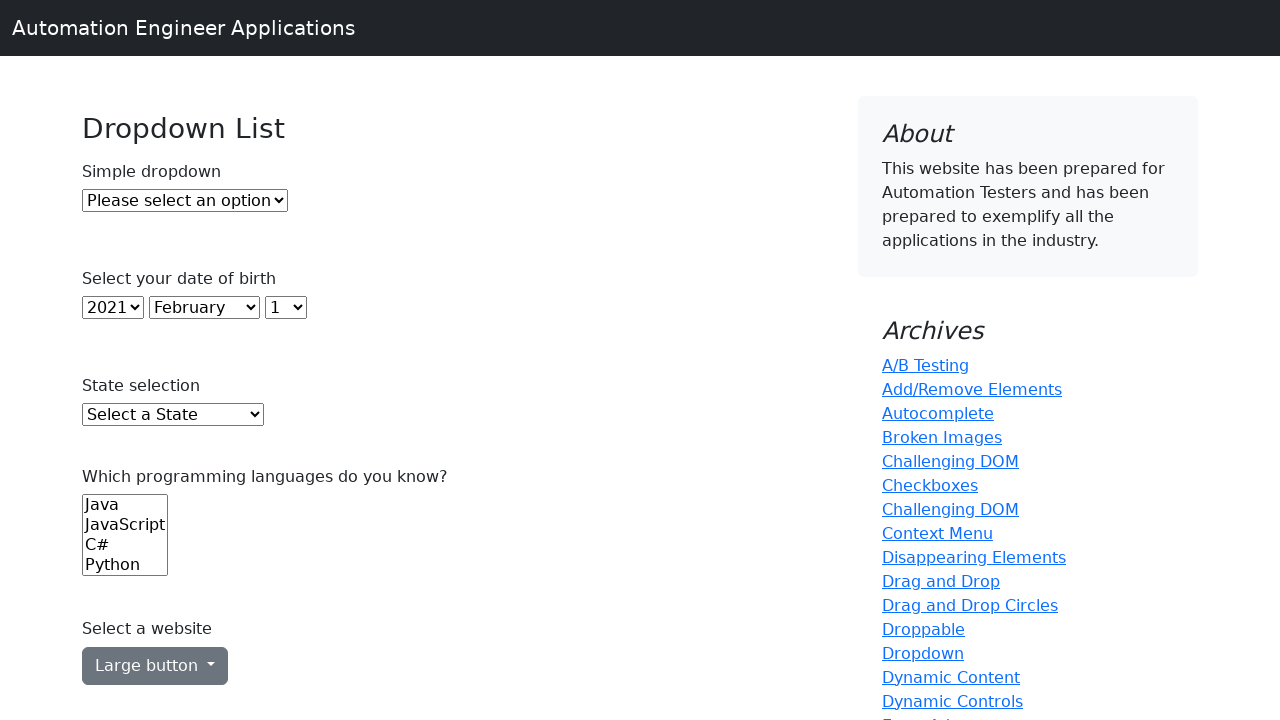

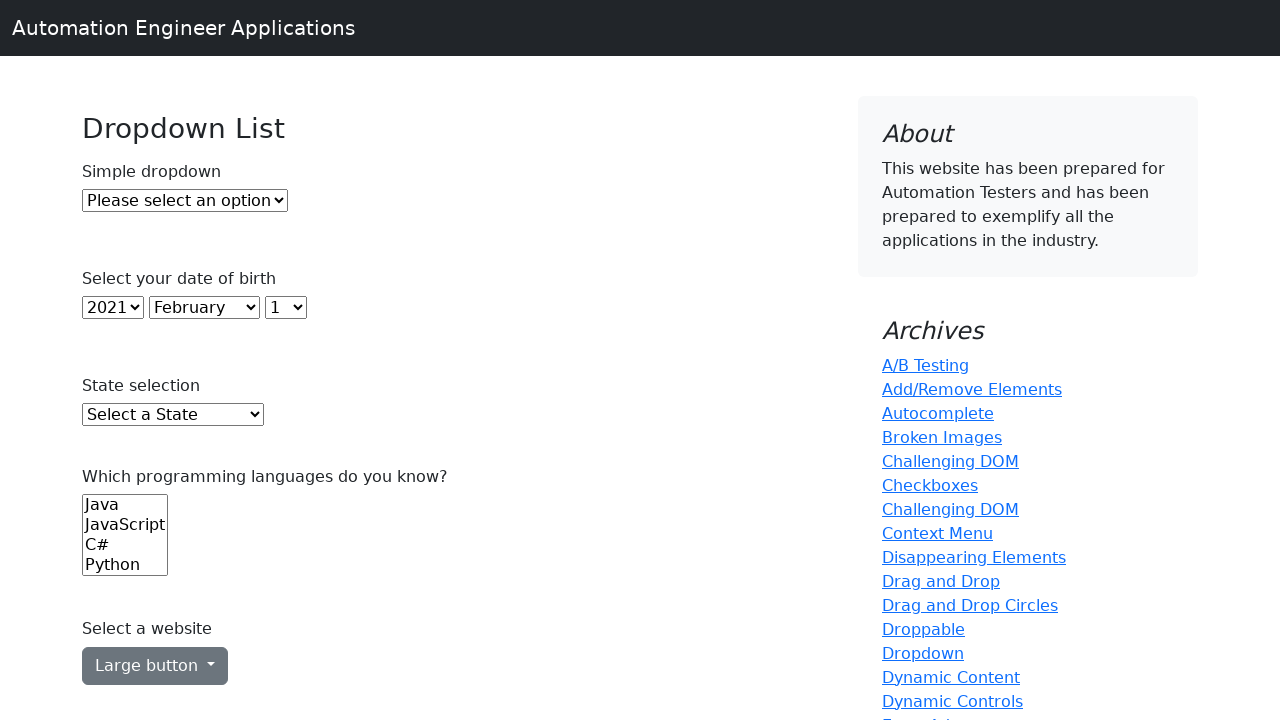